Tests browser window handling by clicking a link that opens a new window, then iterating through all open windows and switching between them to verify window management functionality.

Starting URL: https://opensource-demo.orangehrmlive.com/web/index.php/auth/login

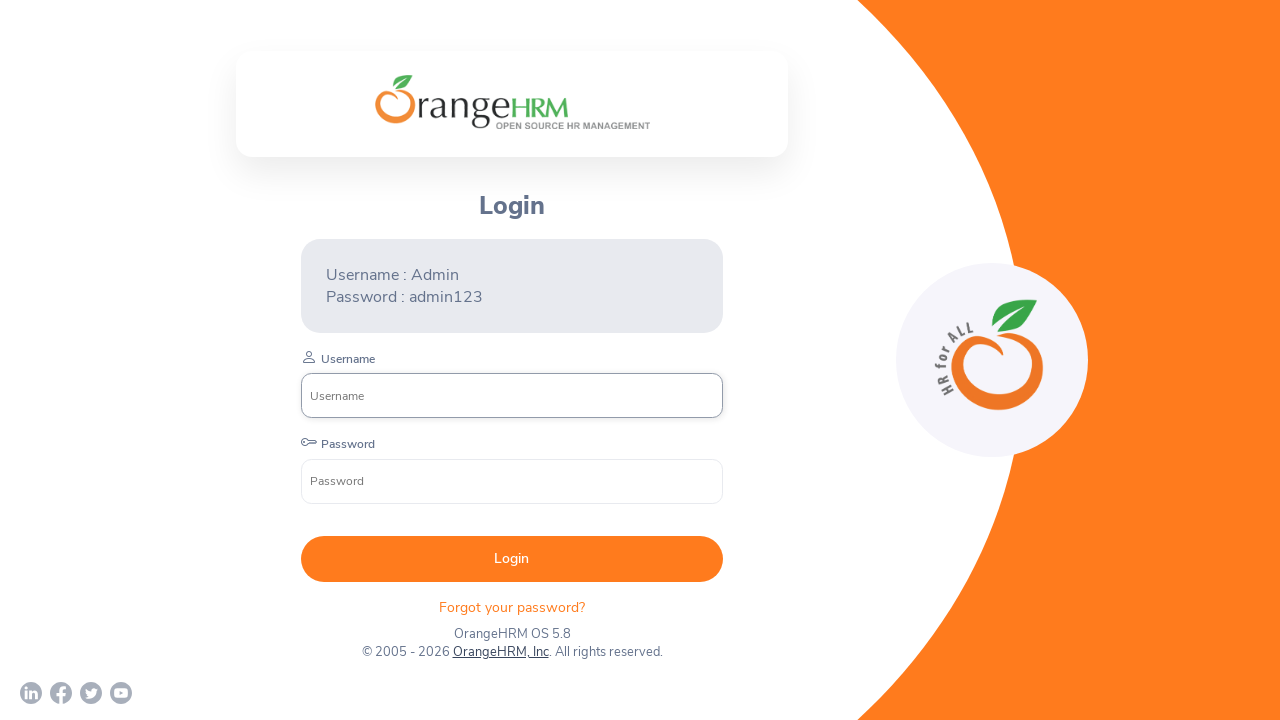

Set viewport size to 1920x1080
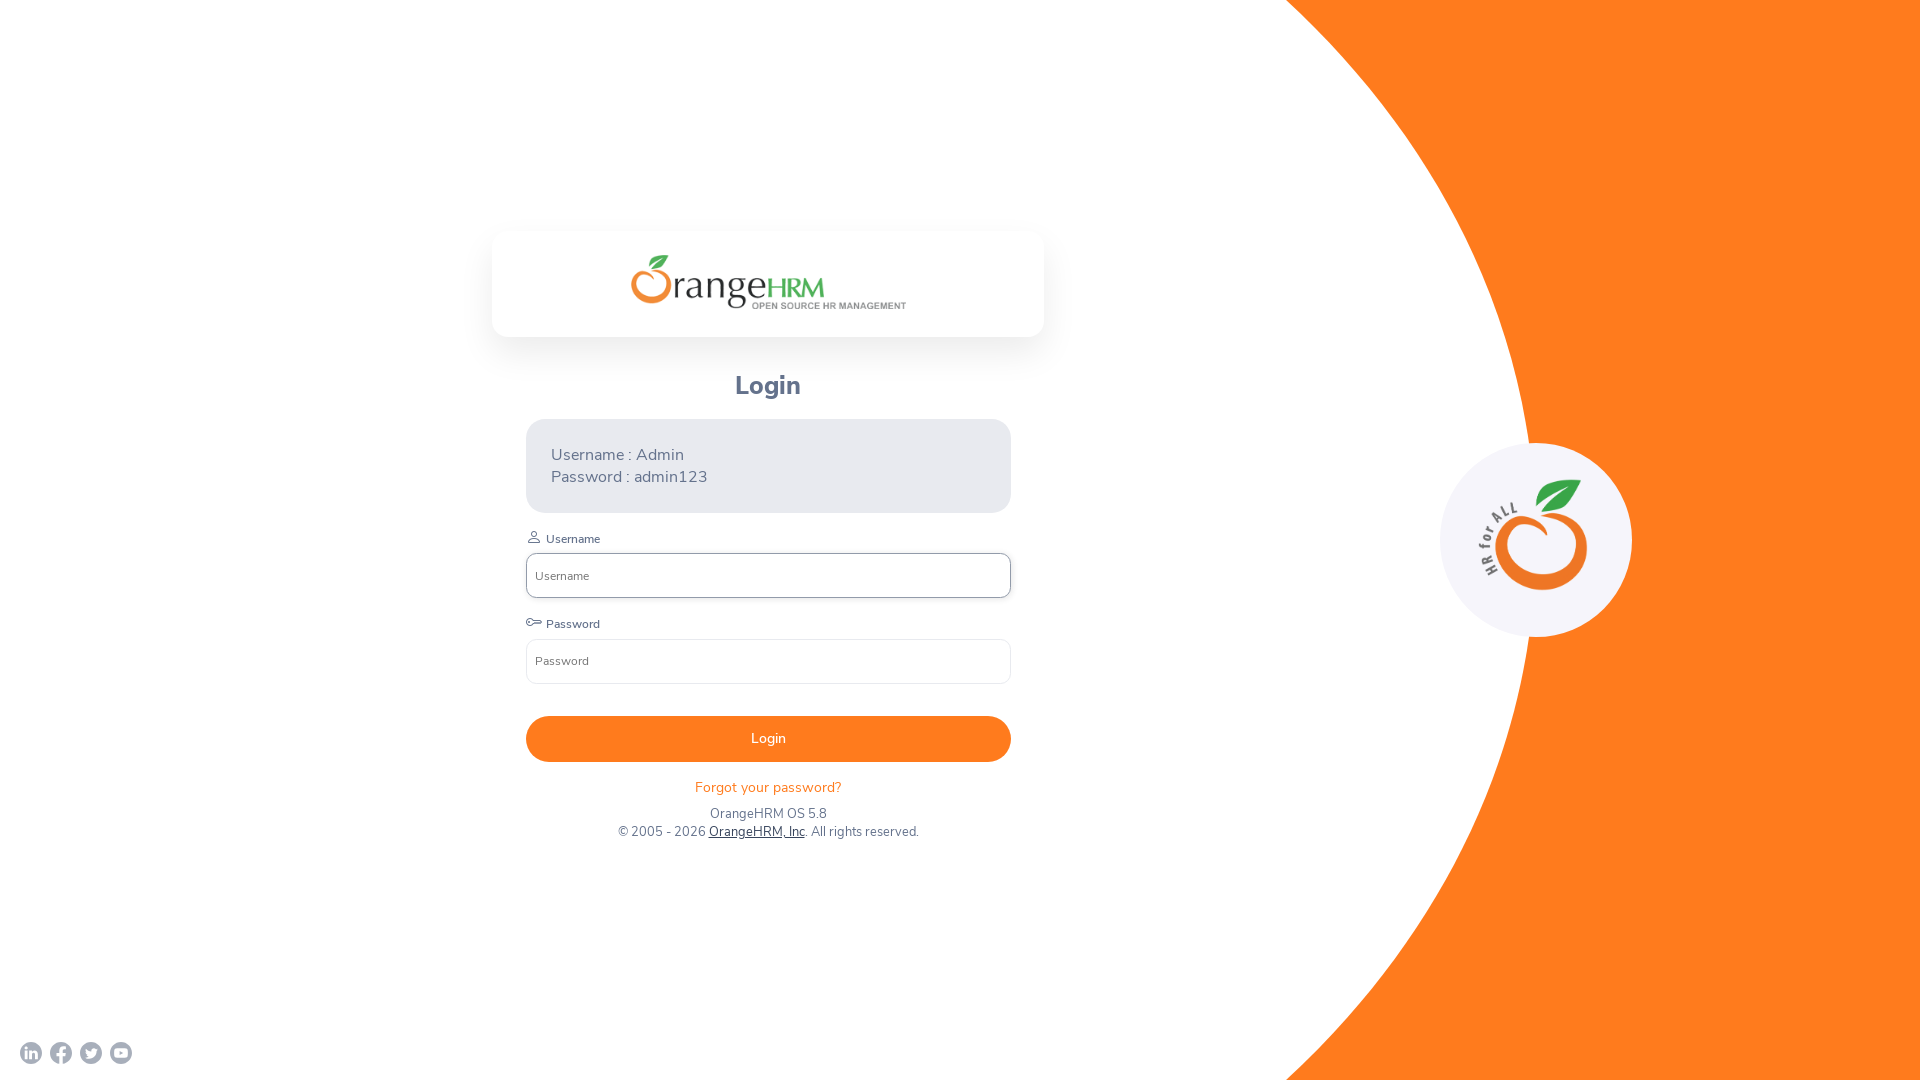

Clicked 'OrangeHRM, Inc' link to open new window at (756, 832) on text=OrangeHRM, Inc
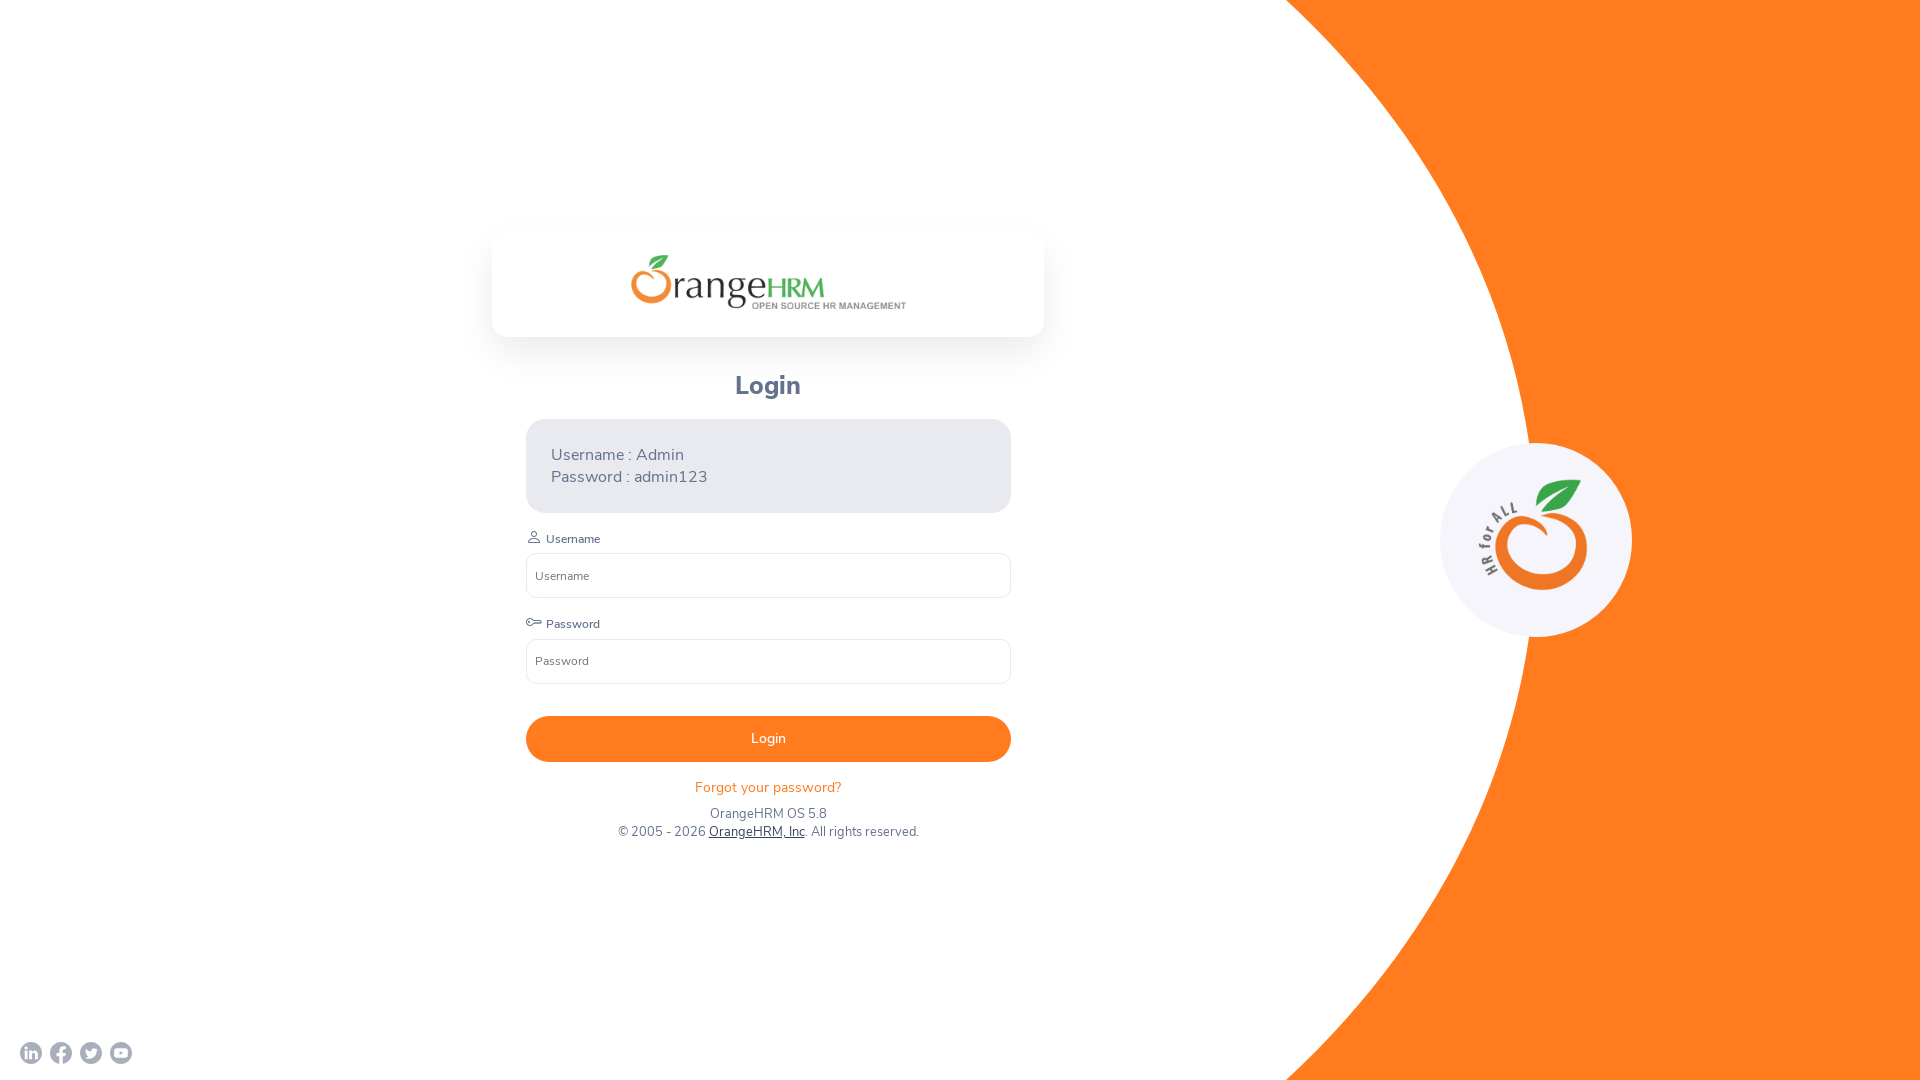

Captured new window page object
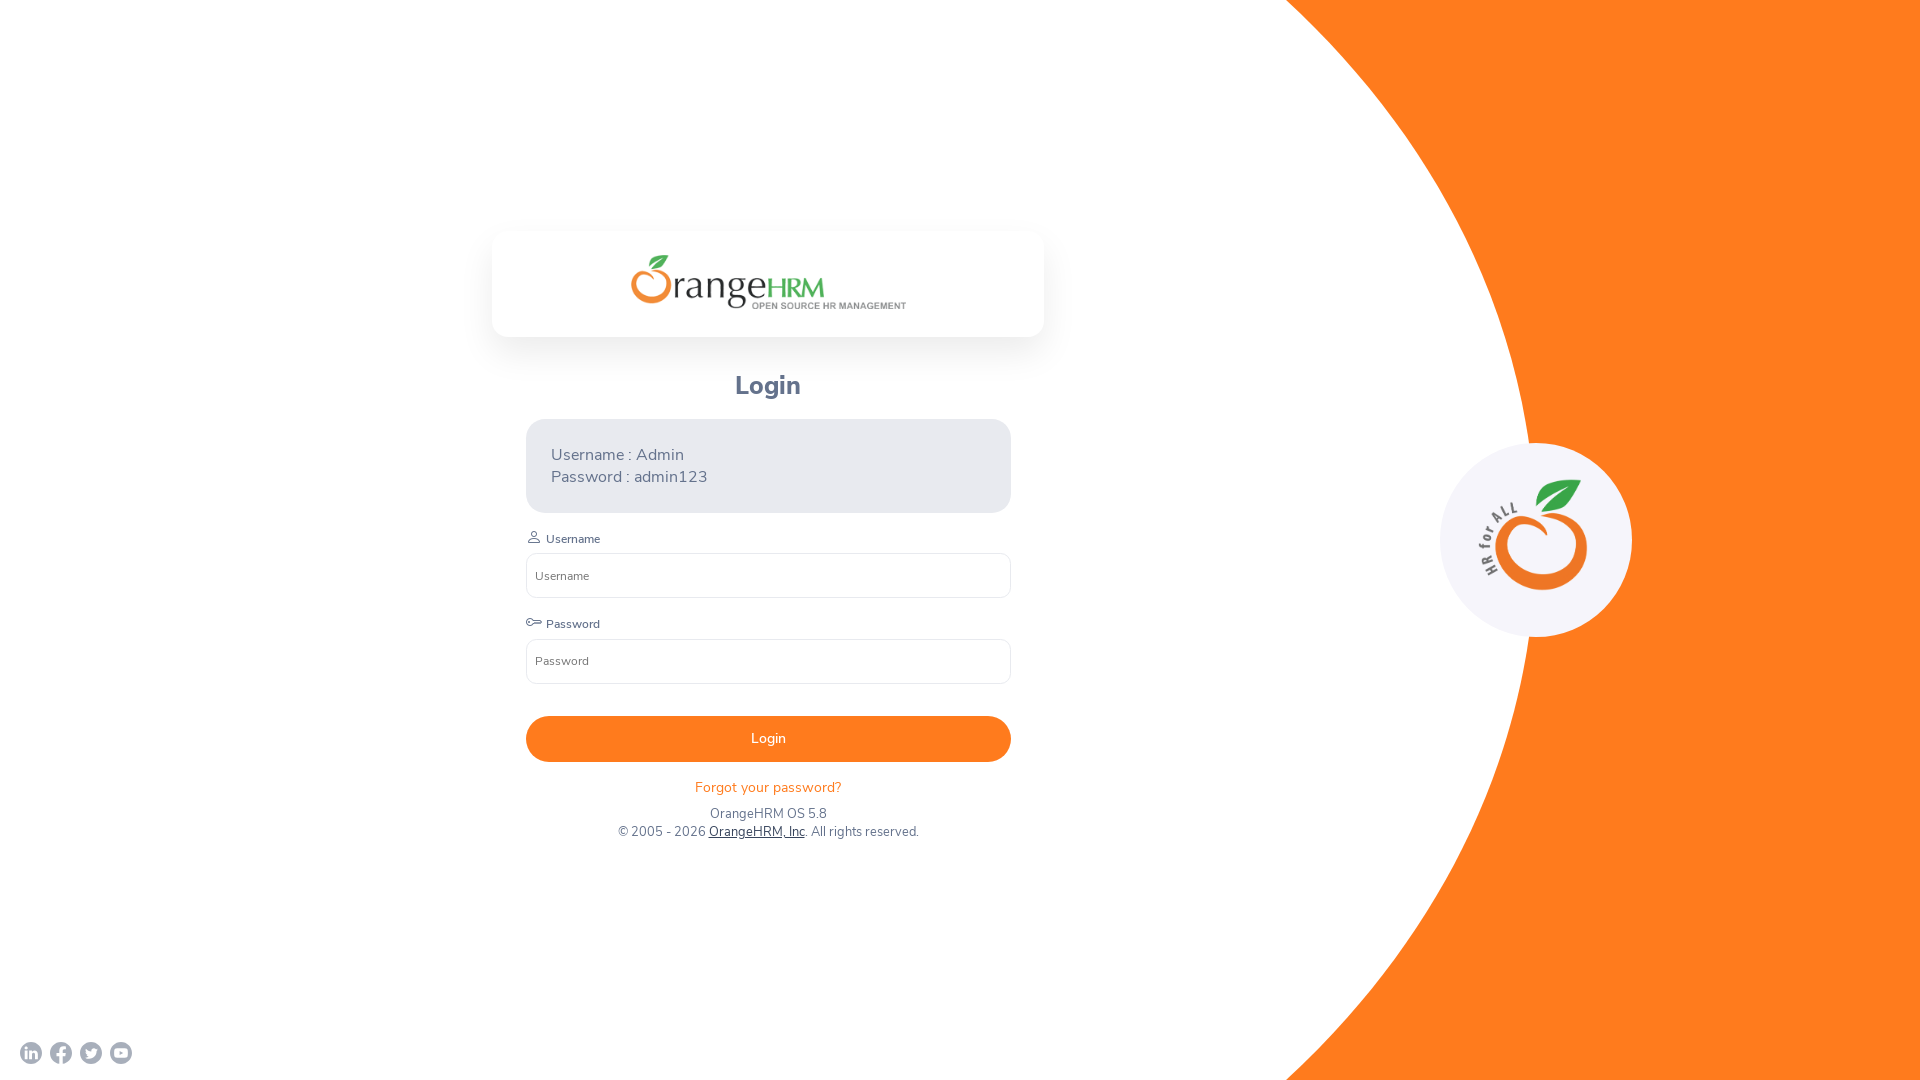

New window page loaded completely
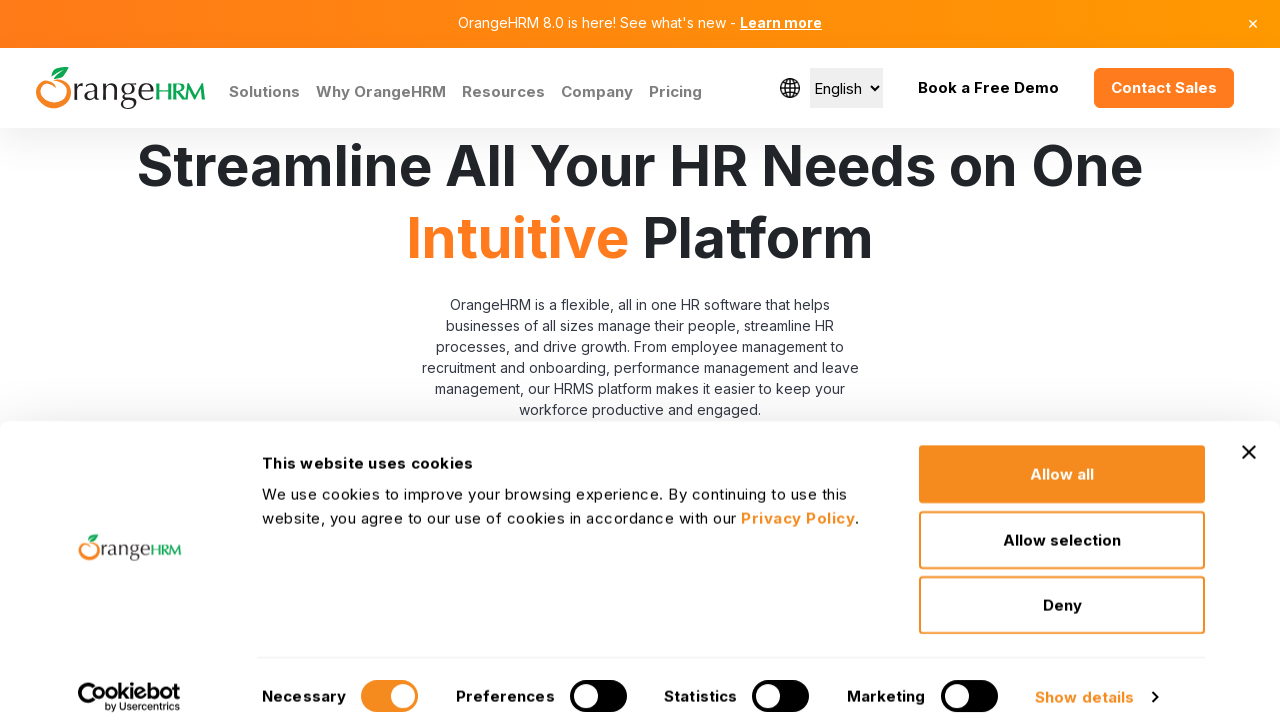

Iterated through open windows and printed title: OrangeHRM
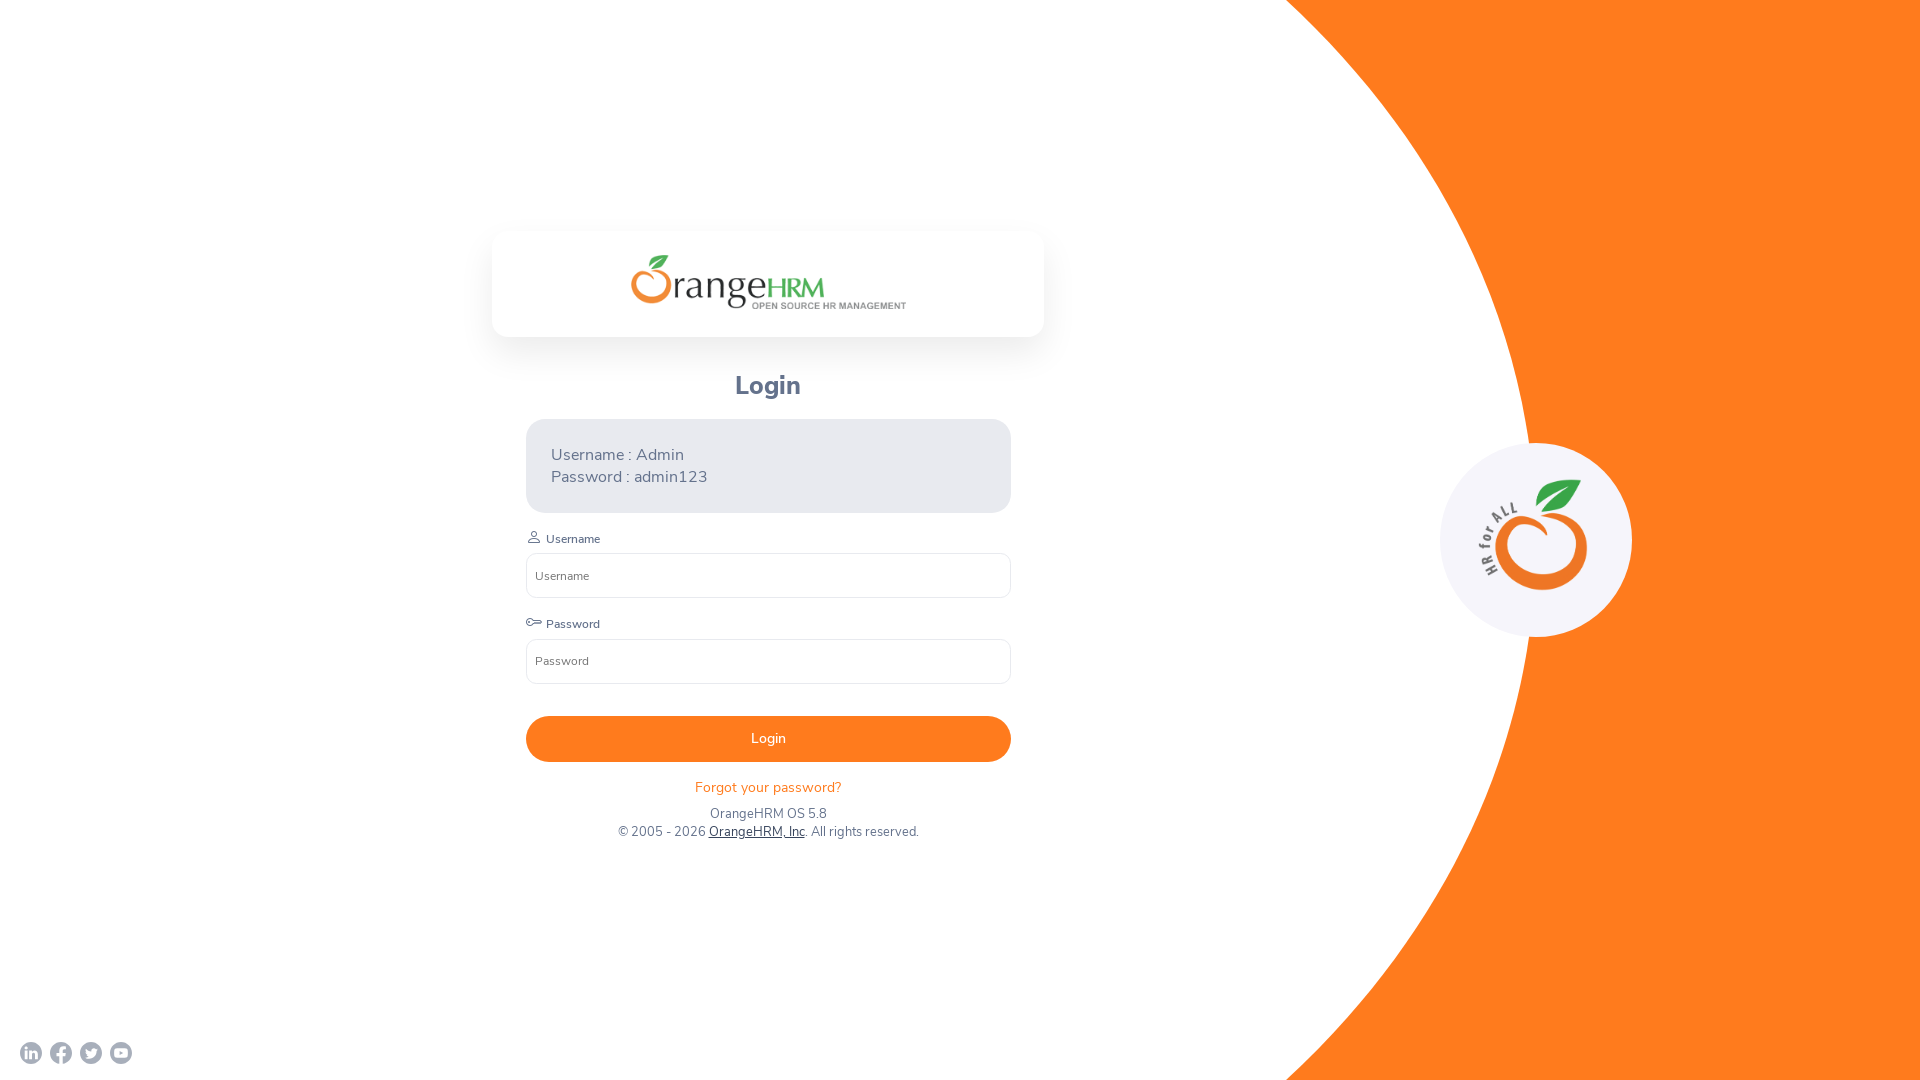

Iterated through open windows and printed title: Human Resources Management Software | HRMS | OrangeHRM
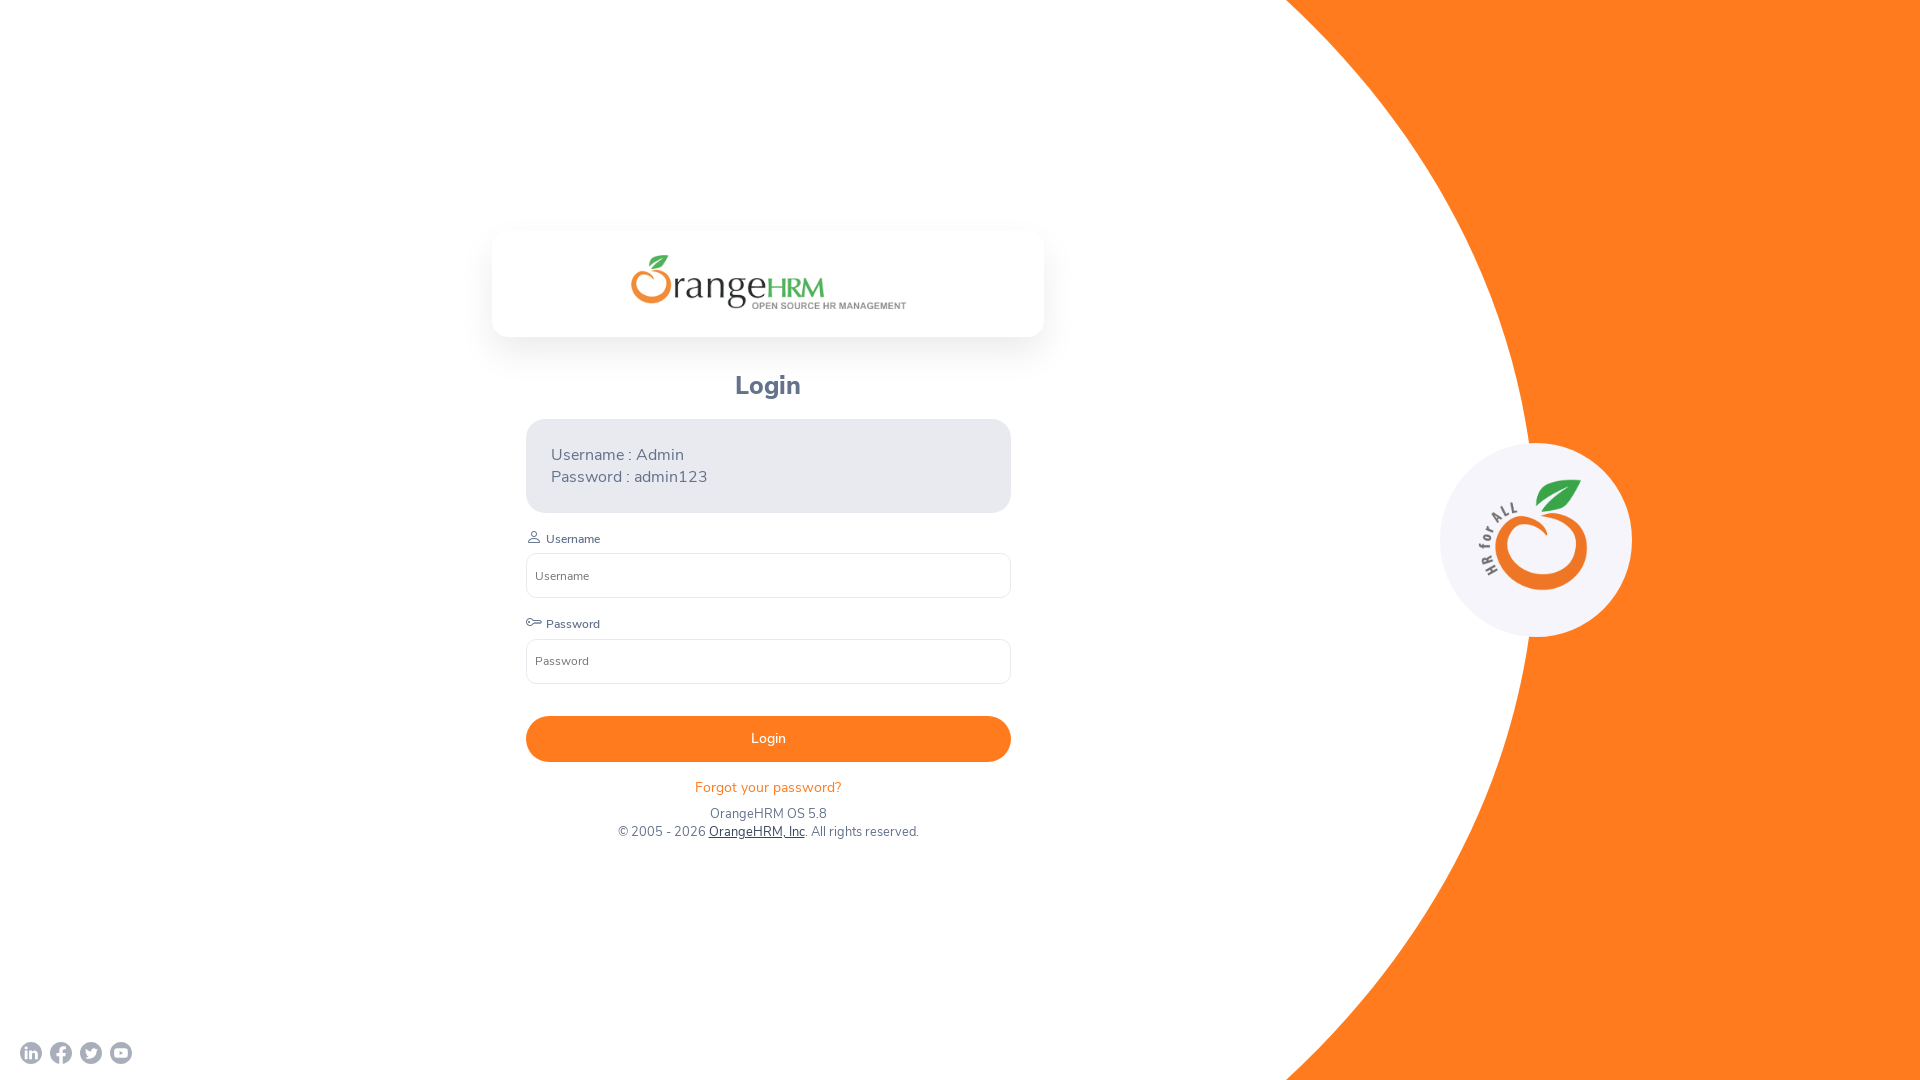

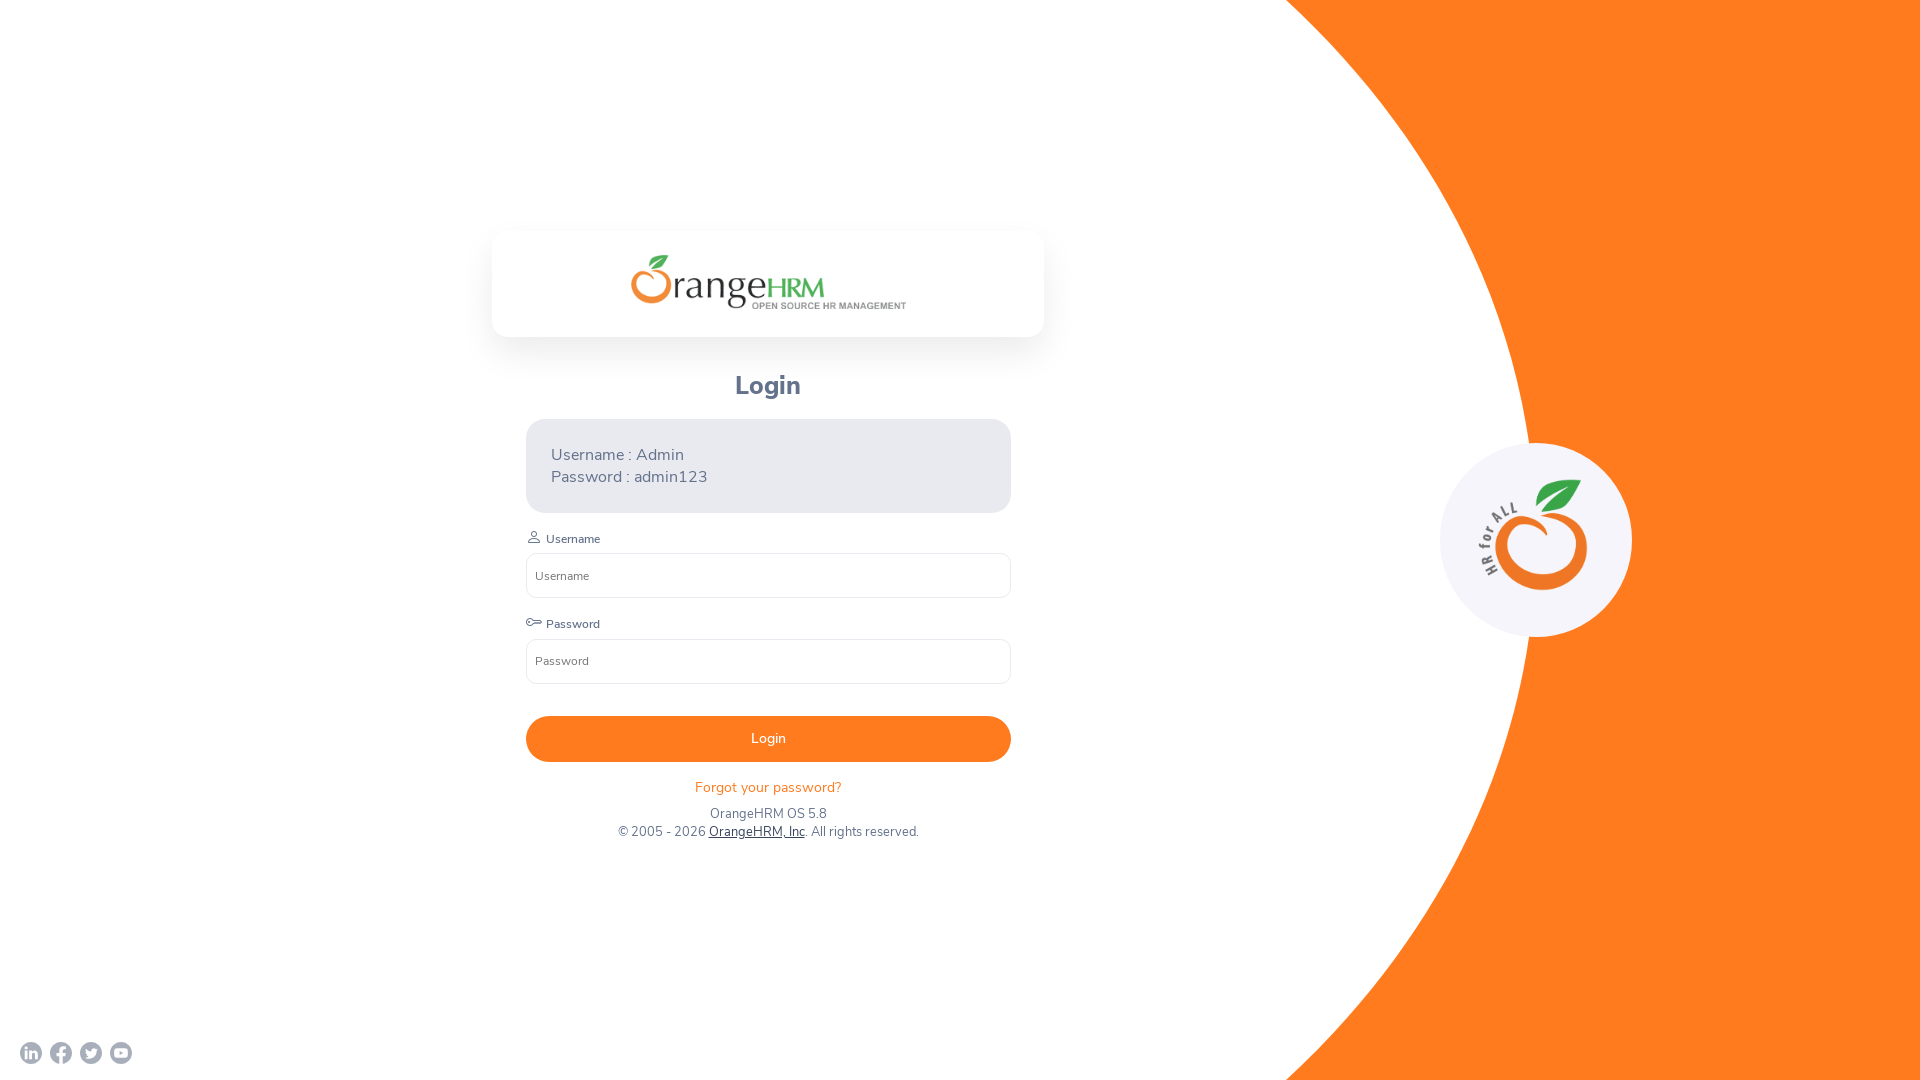